Tests checkbox and radio button interactions by clicking to toggle their states

Starting URL: https://bonigarcia.dev/selenium-webdriver-java/web-form.html

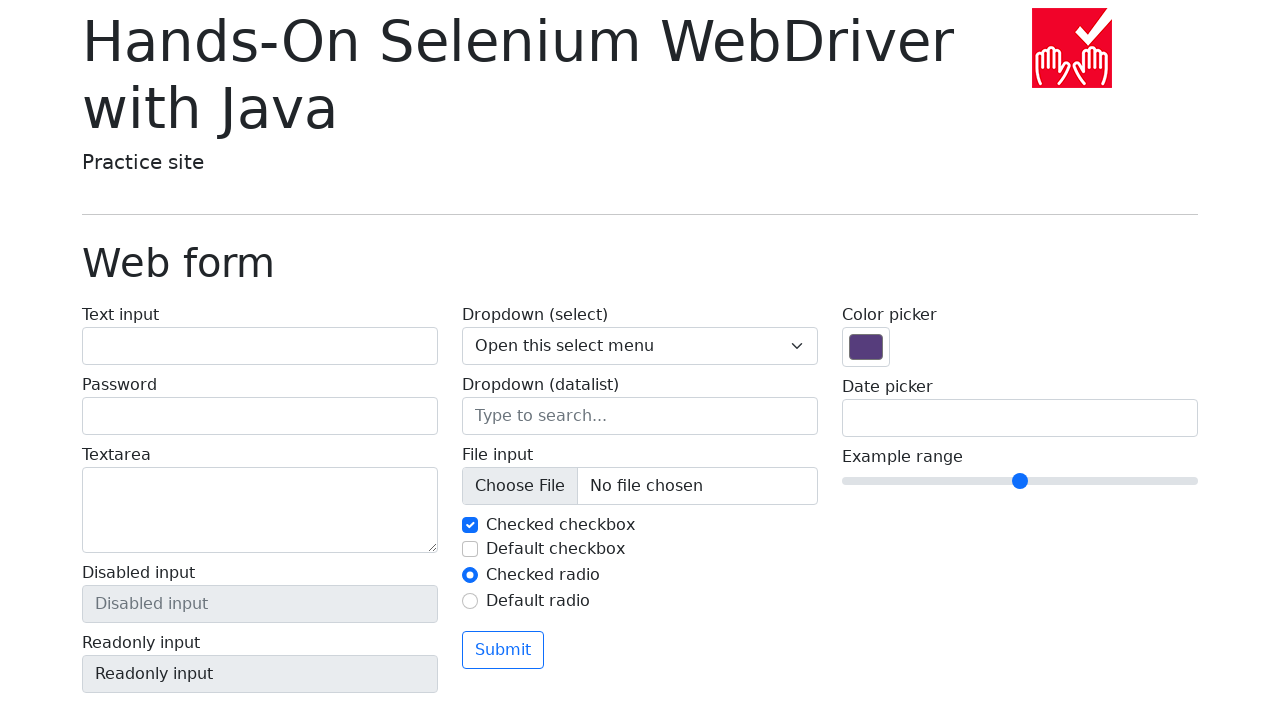

Scrolled checkbox and radio button elements into view
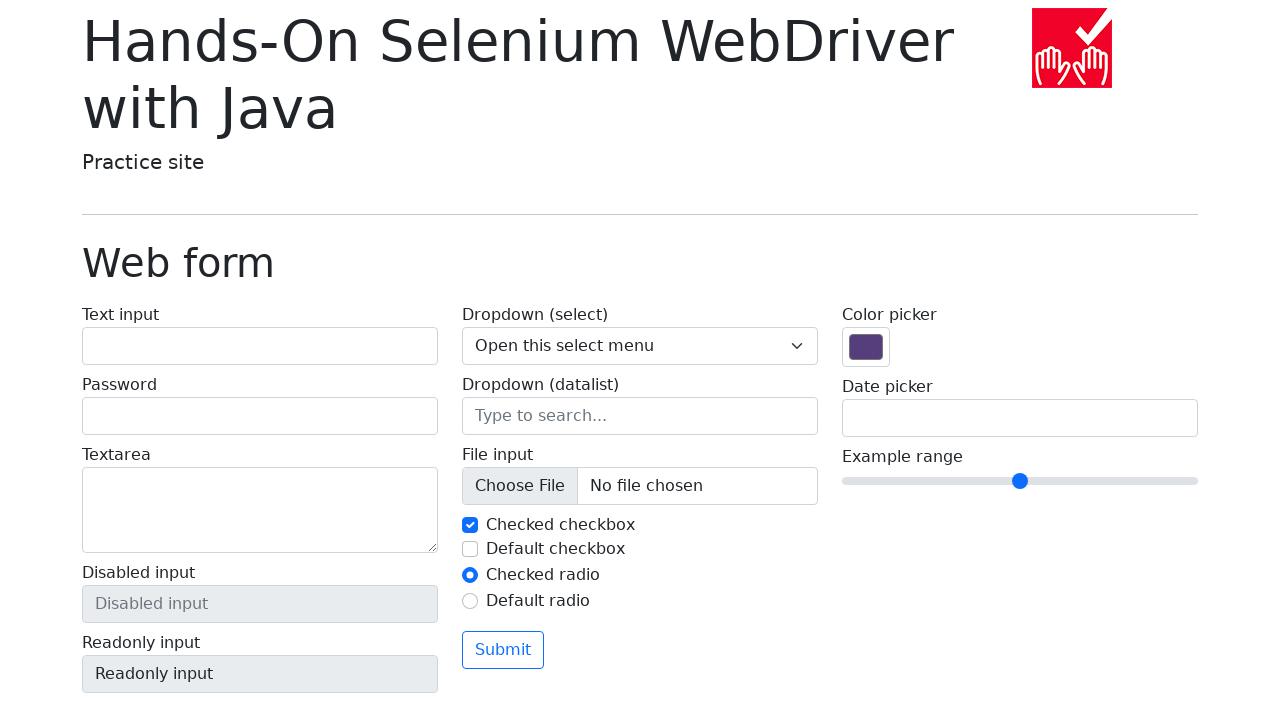

Clicked checked checkbox #my-check-1 to uncheck it at (470, 525) on #my-check-1
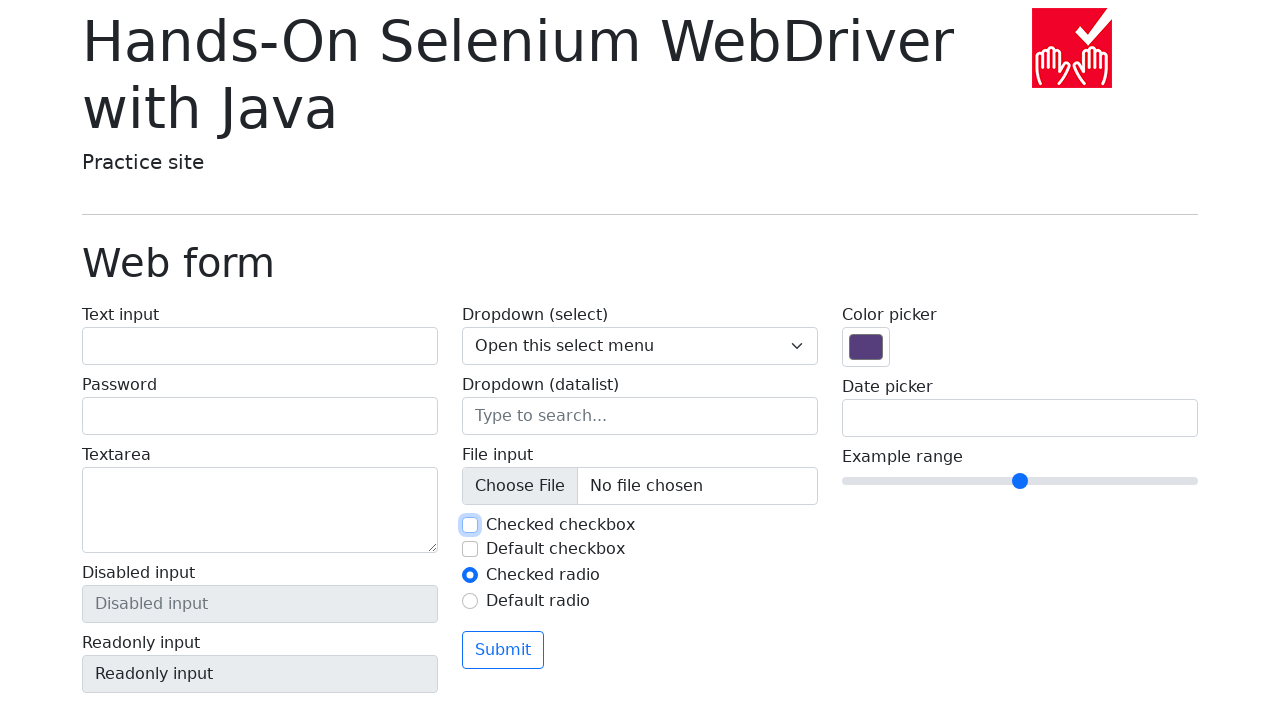

Clicked default checkbox #my-check-2 to check it at (470, 549) on #my-check-2
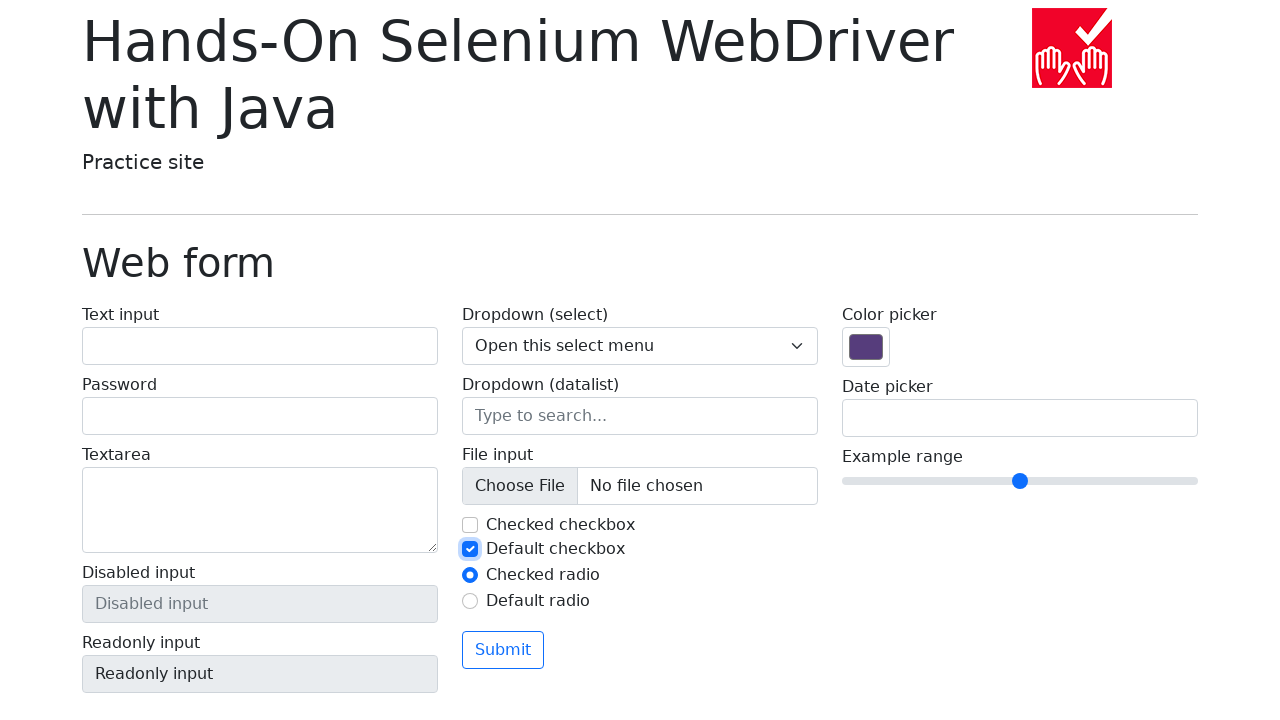

Clicked default radio button #my-radio-2 to select it at (470, 601) on #my-radio-2
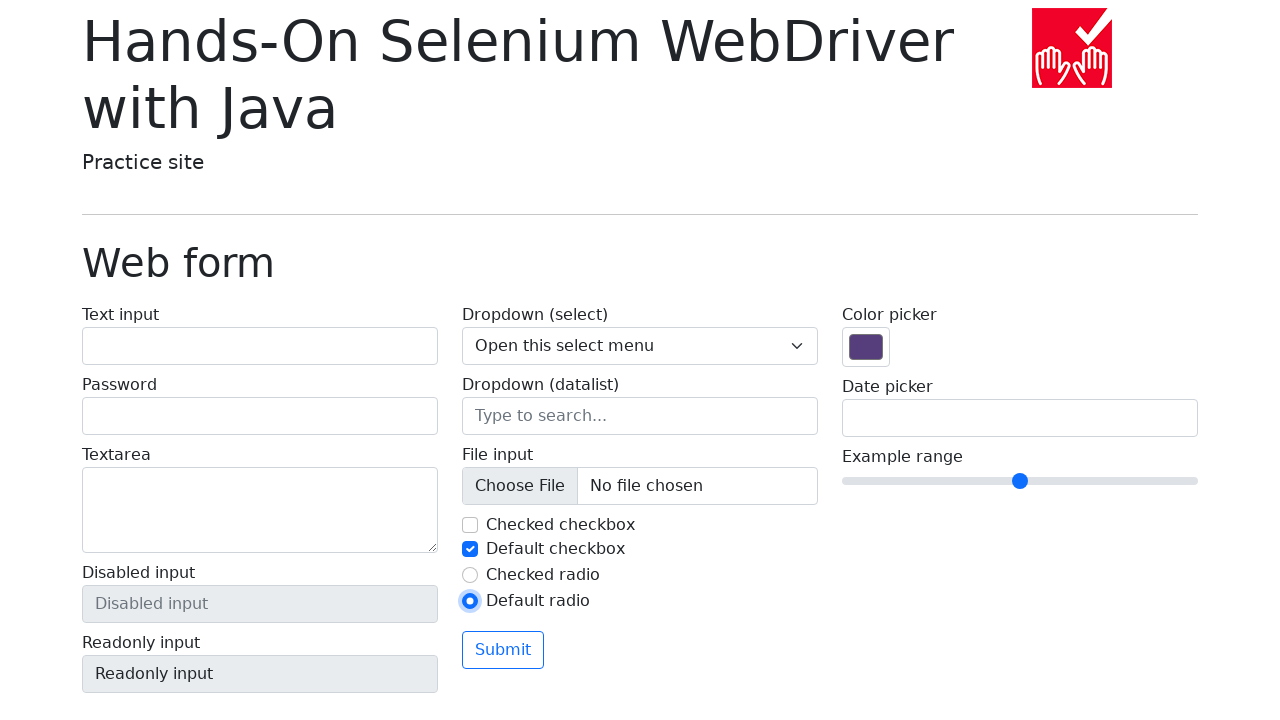

Clicked checked radio button #my-radio-1 to select it at (470, 575) on #my-radio-1
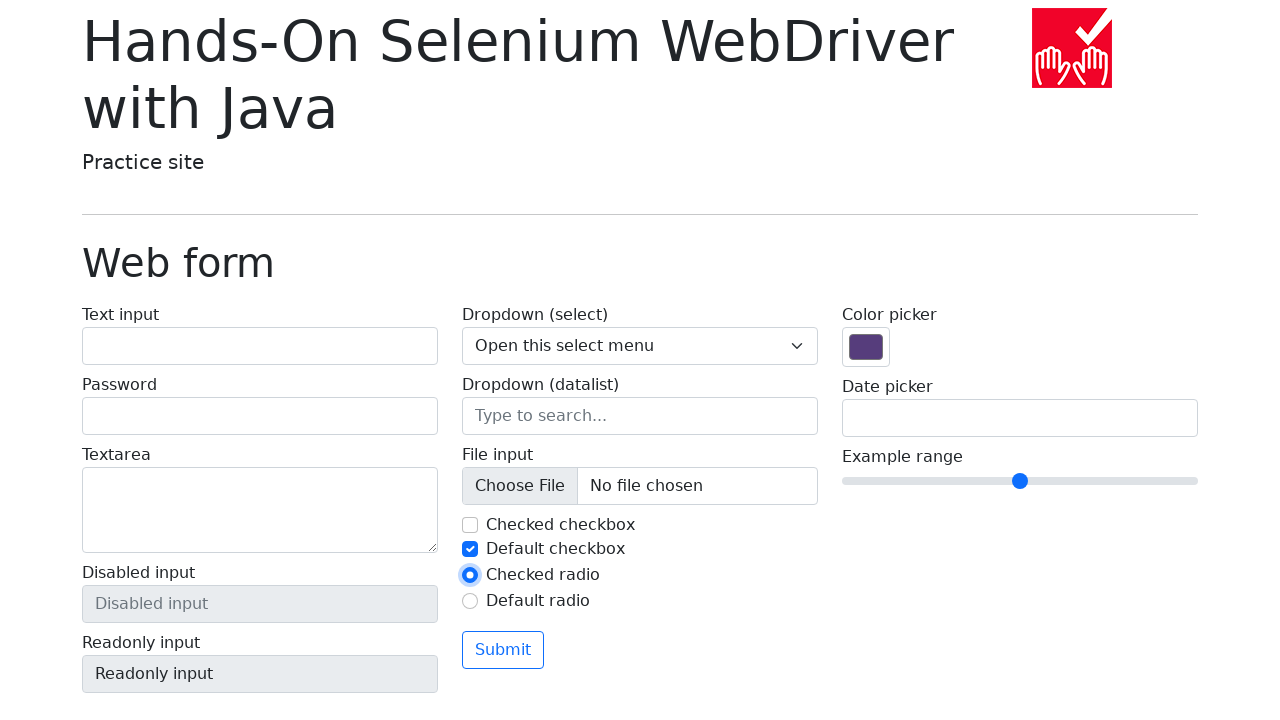

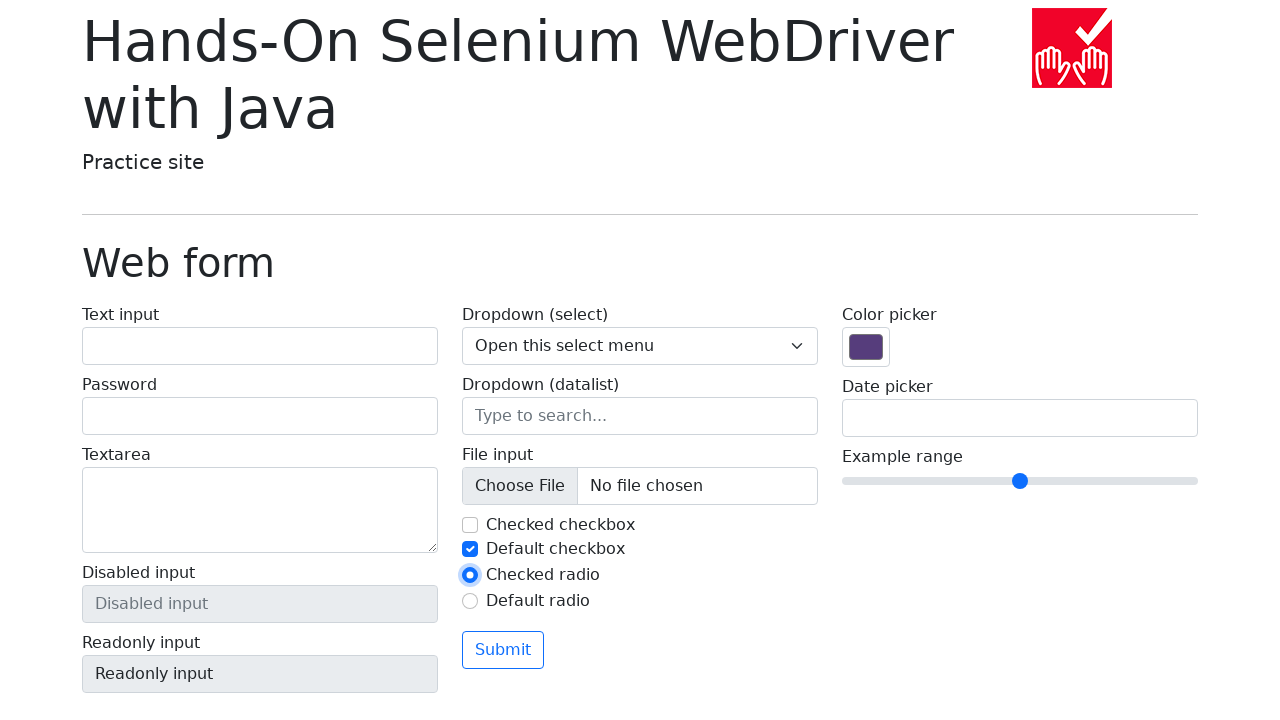